Tests clicking on navigation links, specifically looking for and clicking an admin link if visible.

Starting URL: https://automationintesting.online/

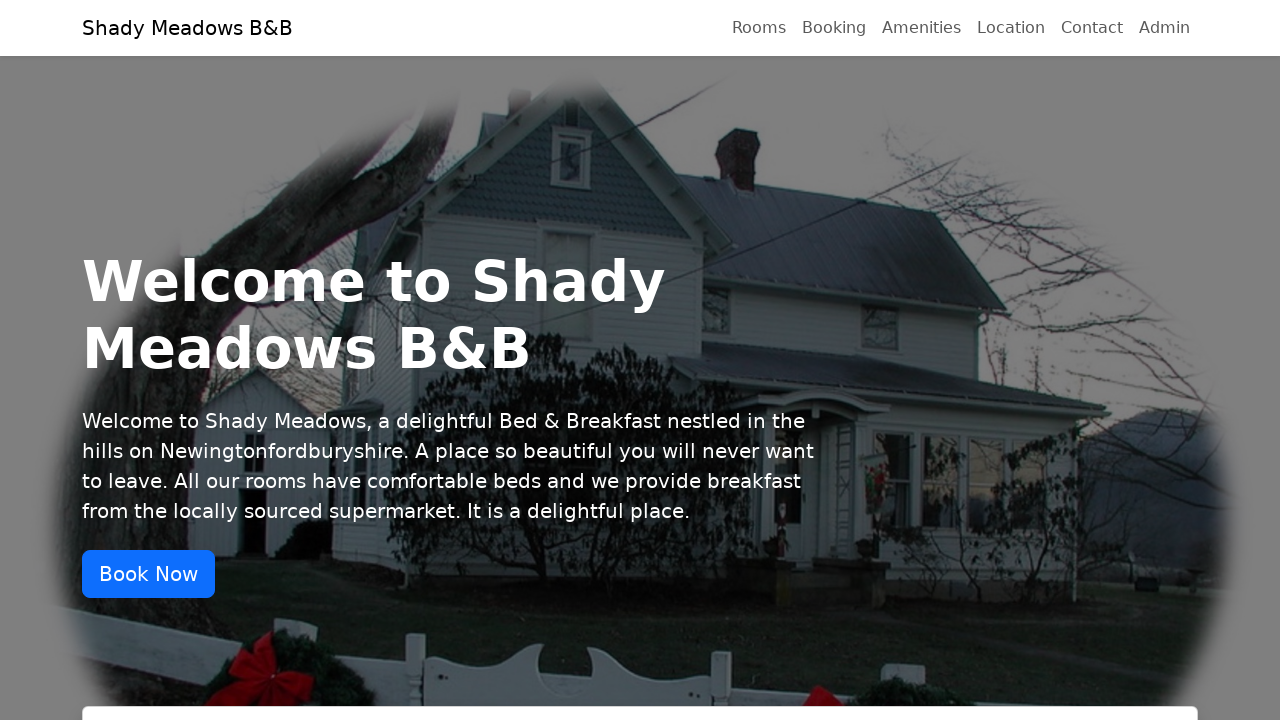

Waited for page to reach networkidle load state
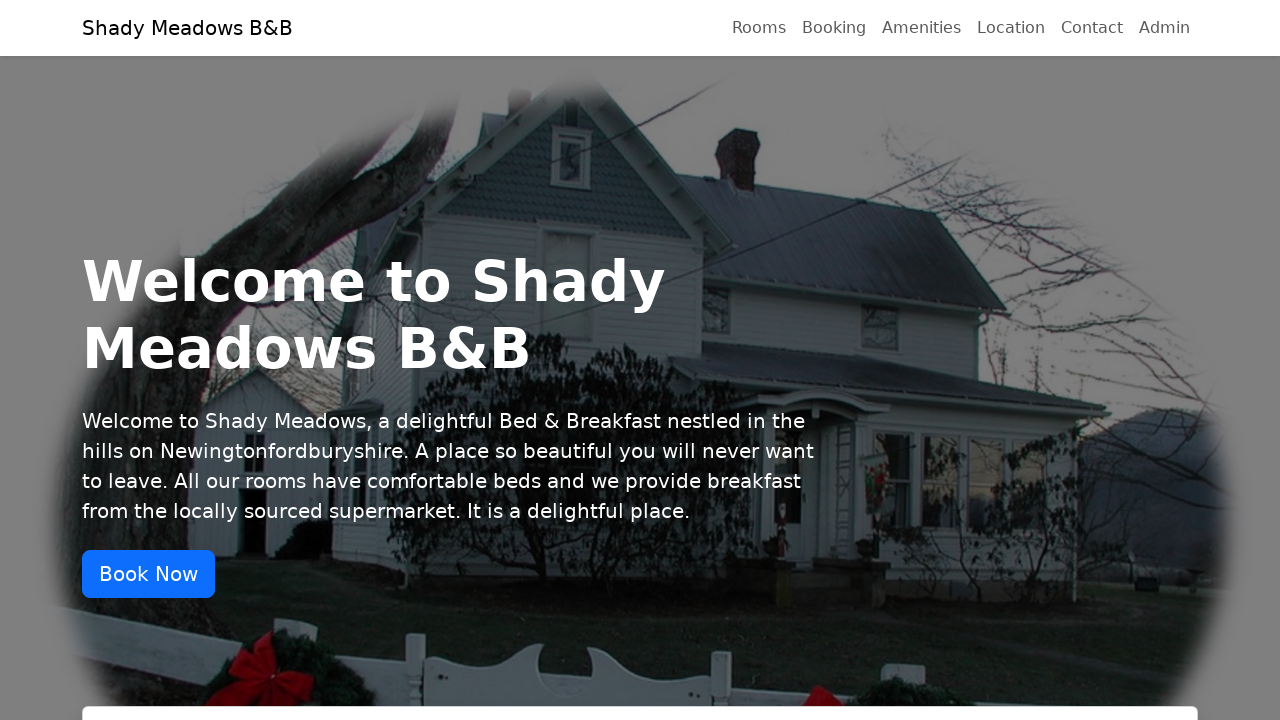

Found 24 links on the page
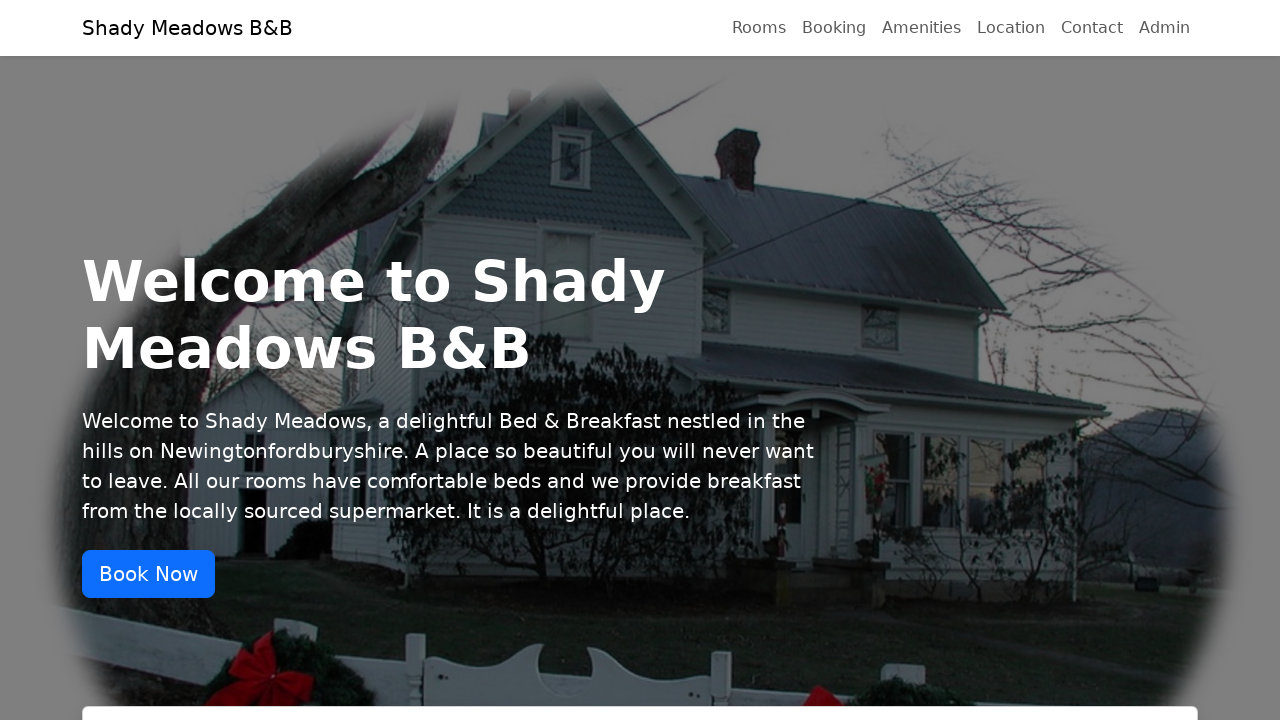

Verified that links exist on the page
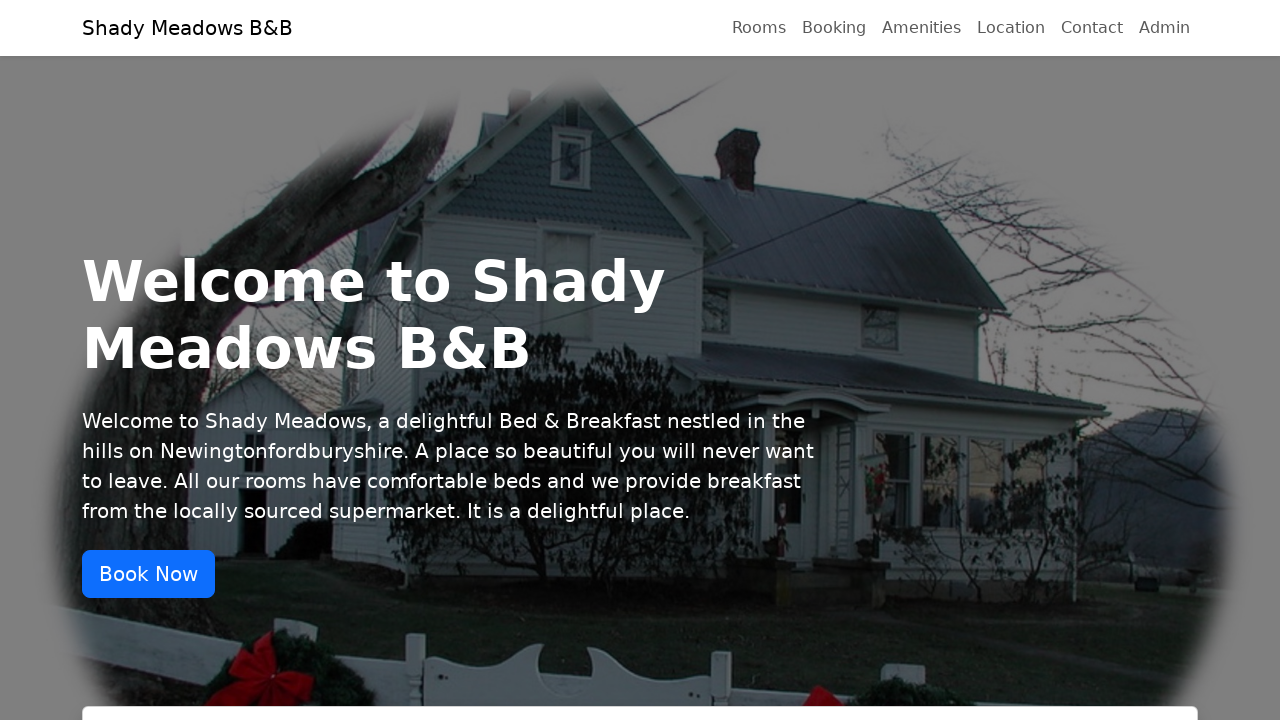

Located the Admin navigation link
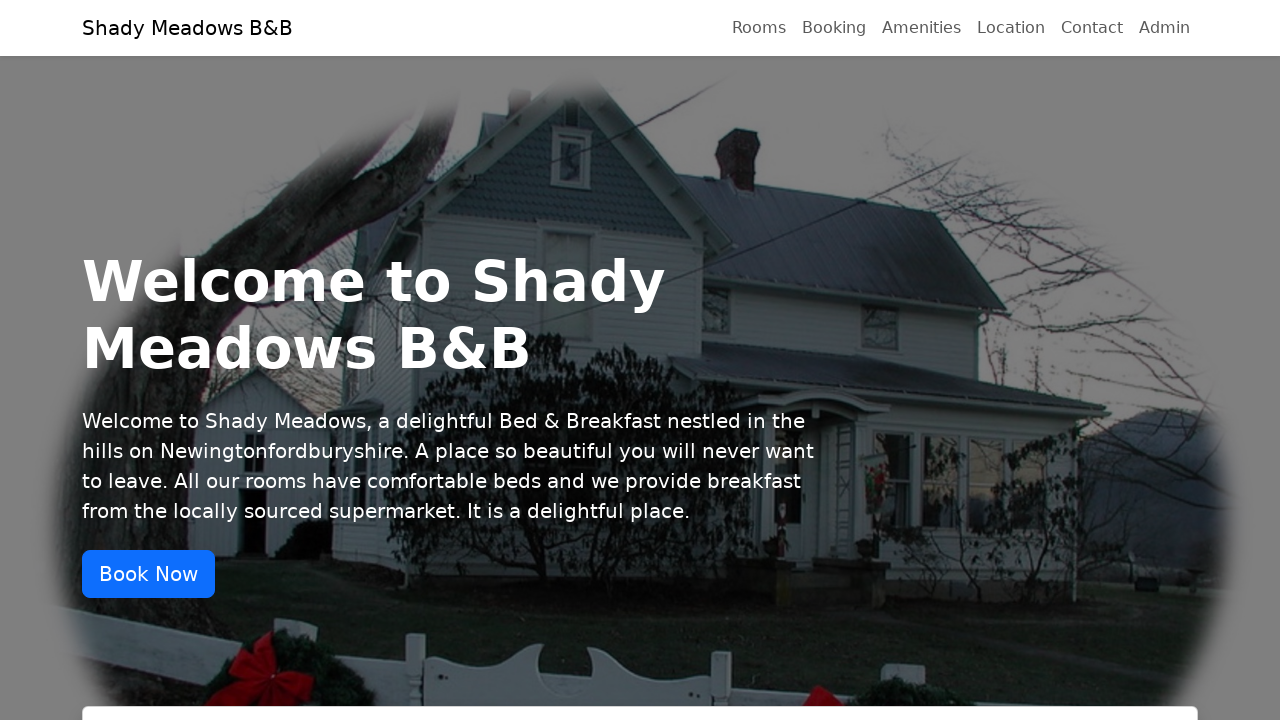

Checked Admin link visibility: True
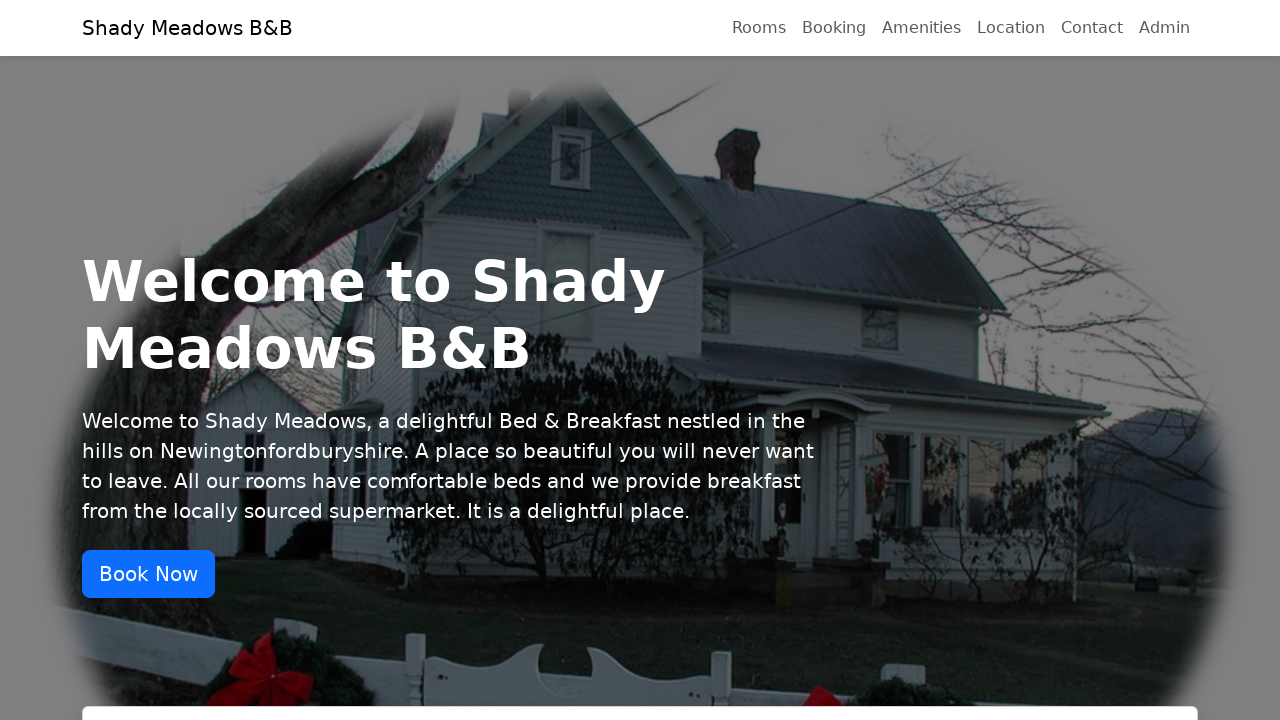

Clicked the visible Admin navigation link at (1164, 28) on a >> internal:has-text="Admin"i >> nth=0
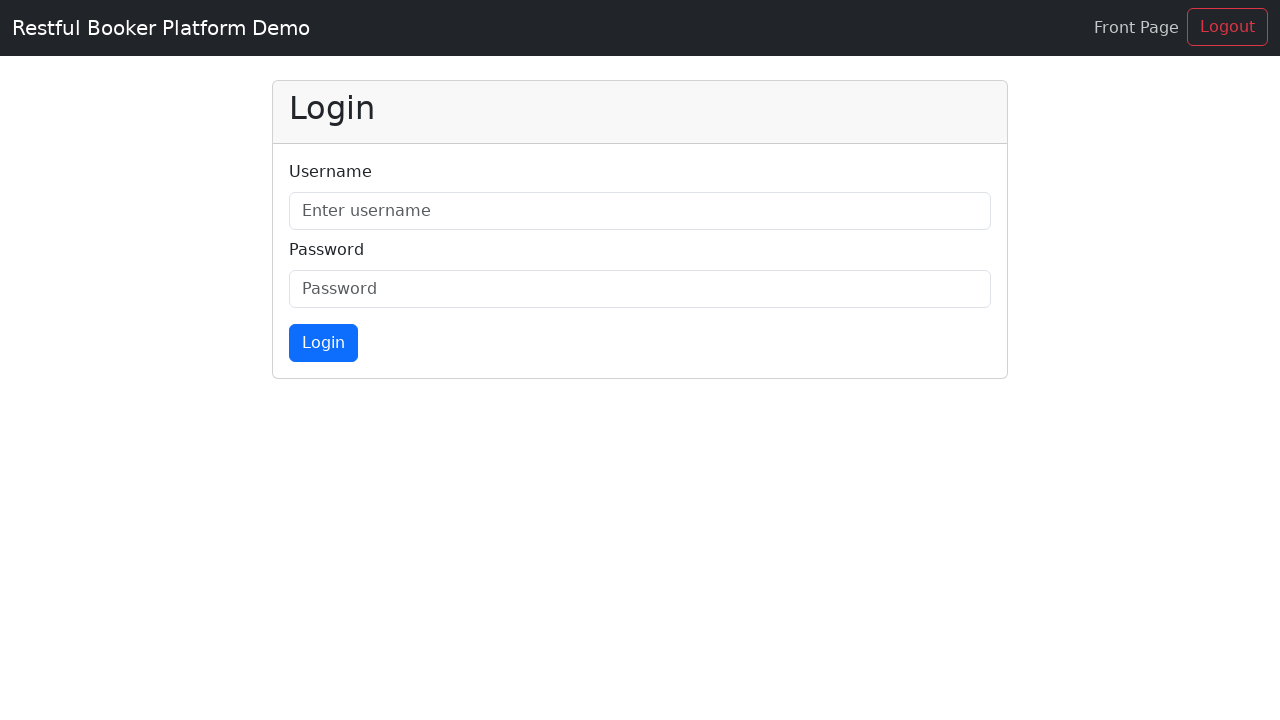

Waited 2 seconds for page to load after Admin click
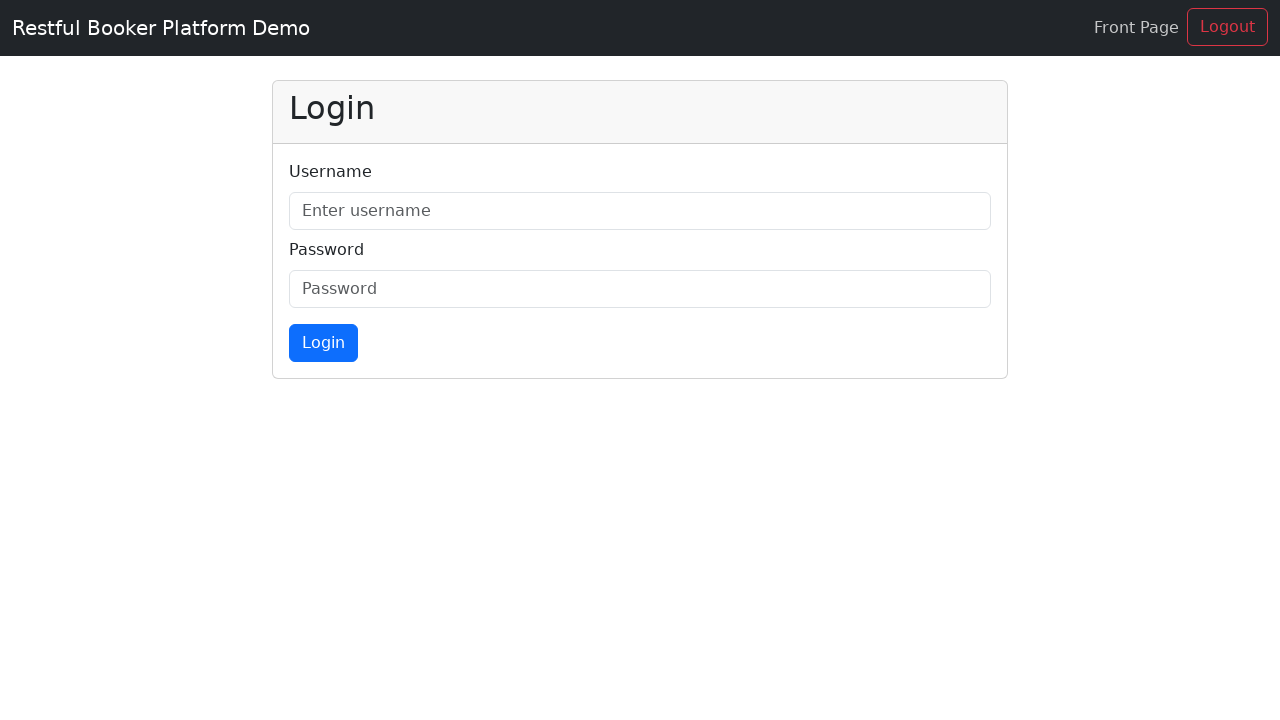

Verified current URL is present: https://automationintesting.online/admin
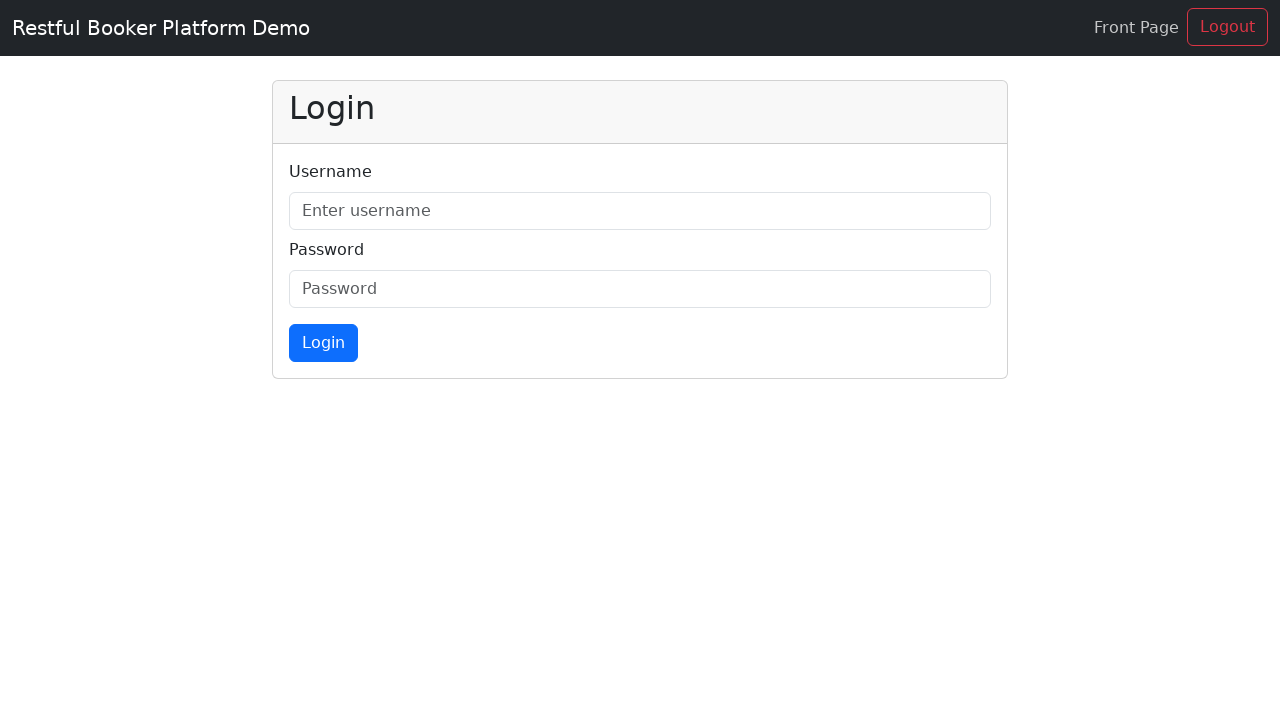

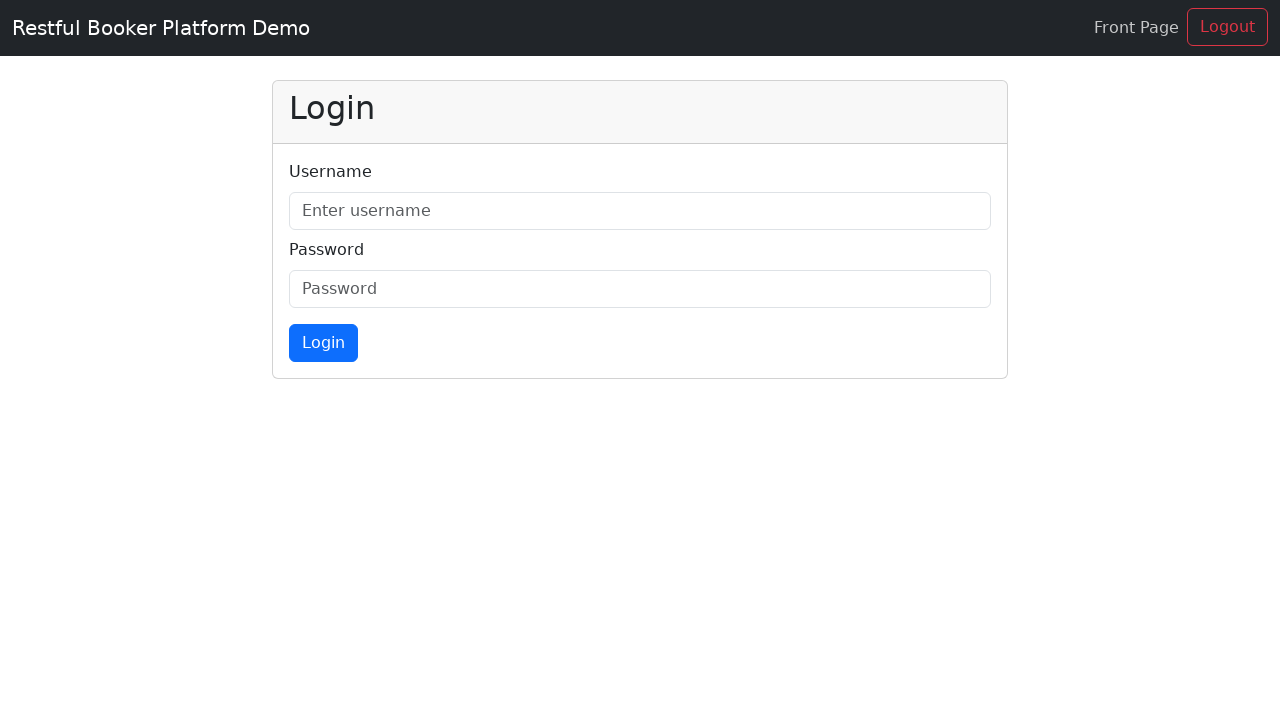